Tests opting out of A/B tests by adding an optimizelyOptOut cookie after visiting the page and verifying the heading changes from "A/B Test" to "No A/B Test" after refresh.

Starting URL: http://the-internet.herokuapp.com/abtest

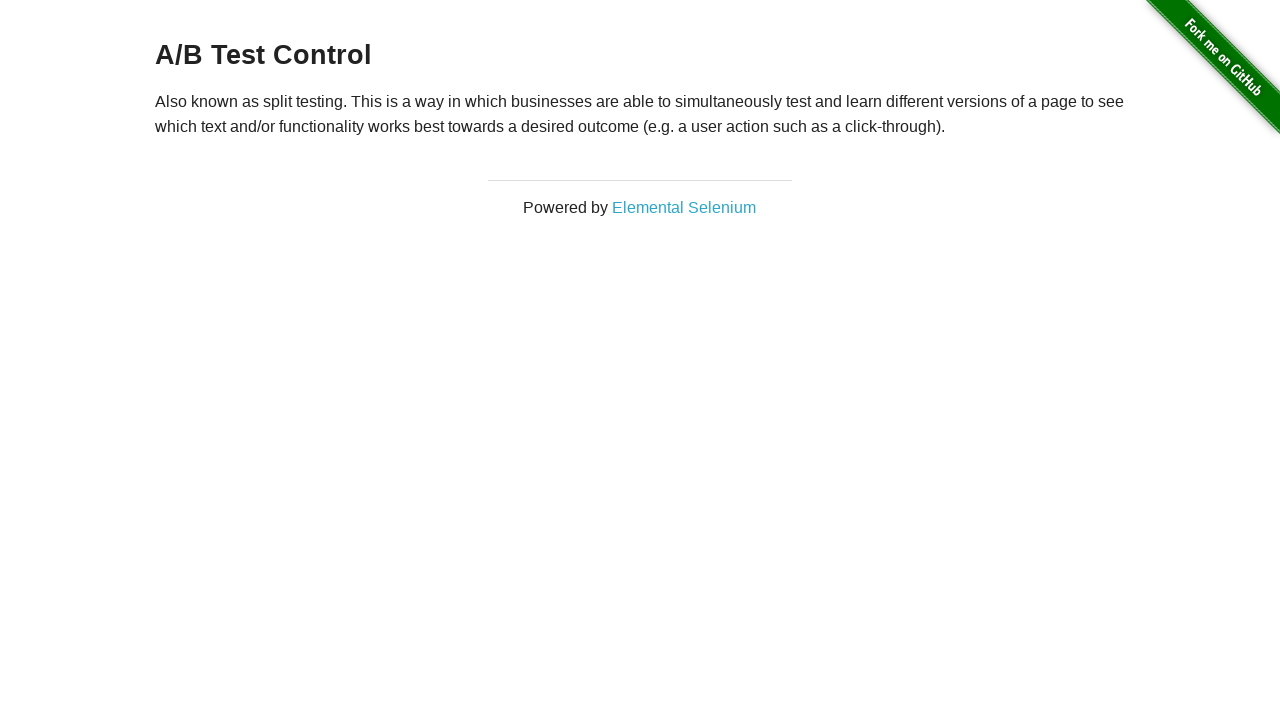

Located h3 heading element
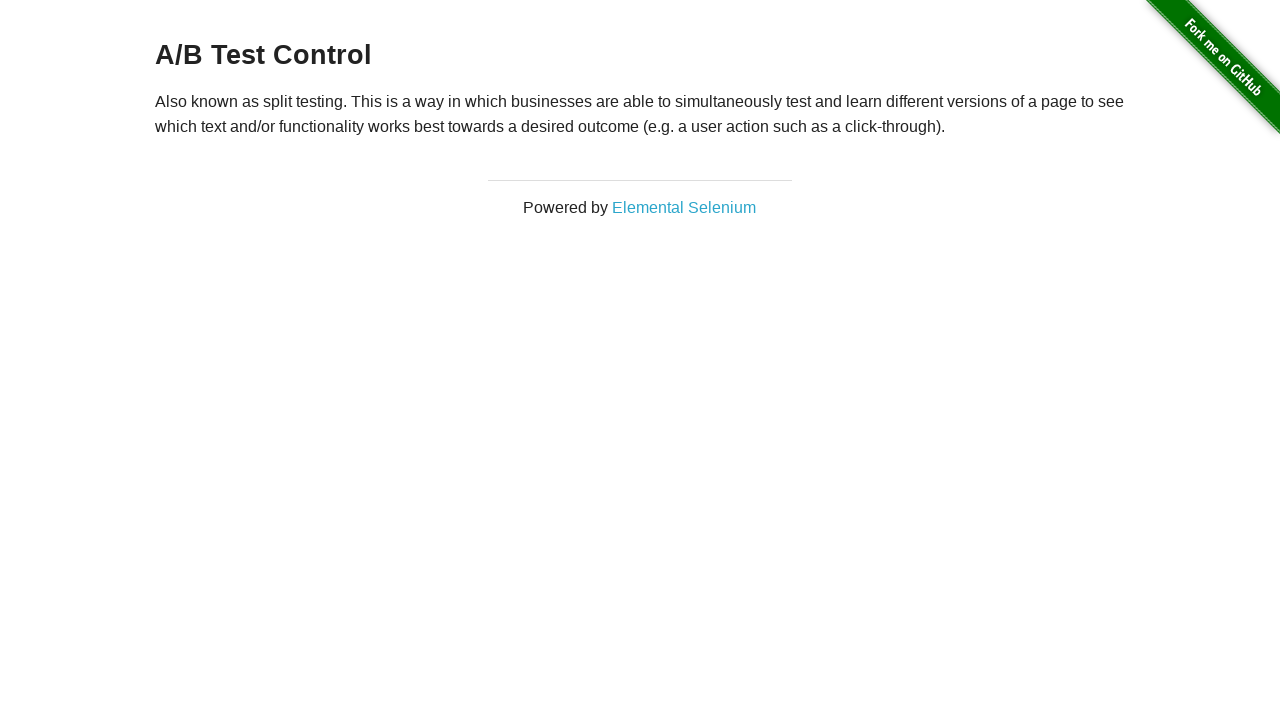

Retrieved heading text content
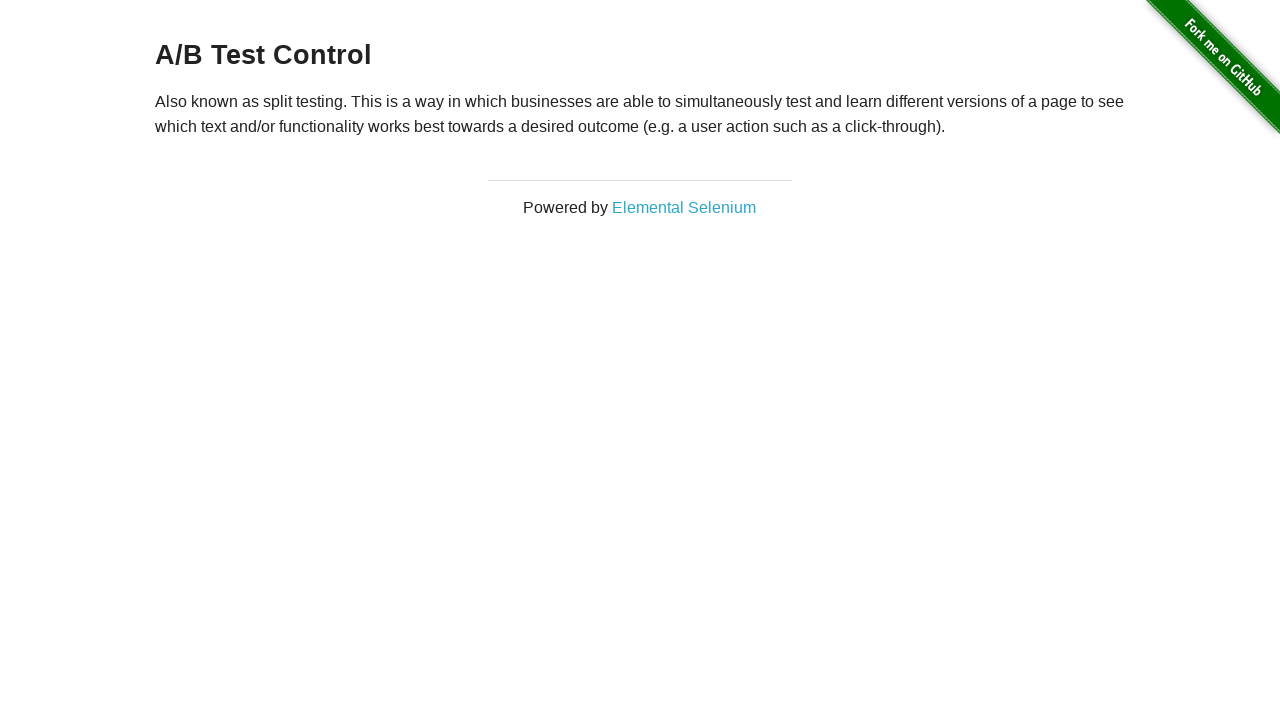

Verified initial heading starts with 'A/B Test'
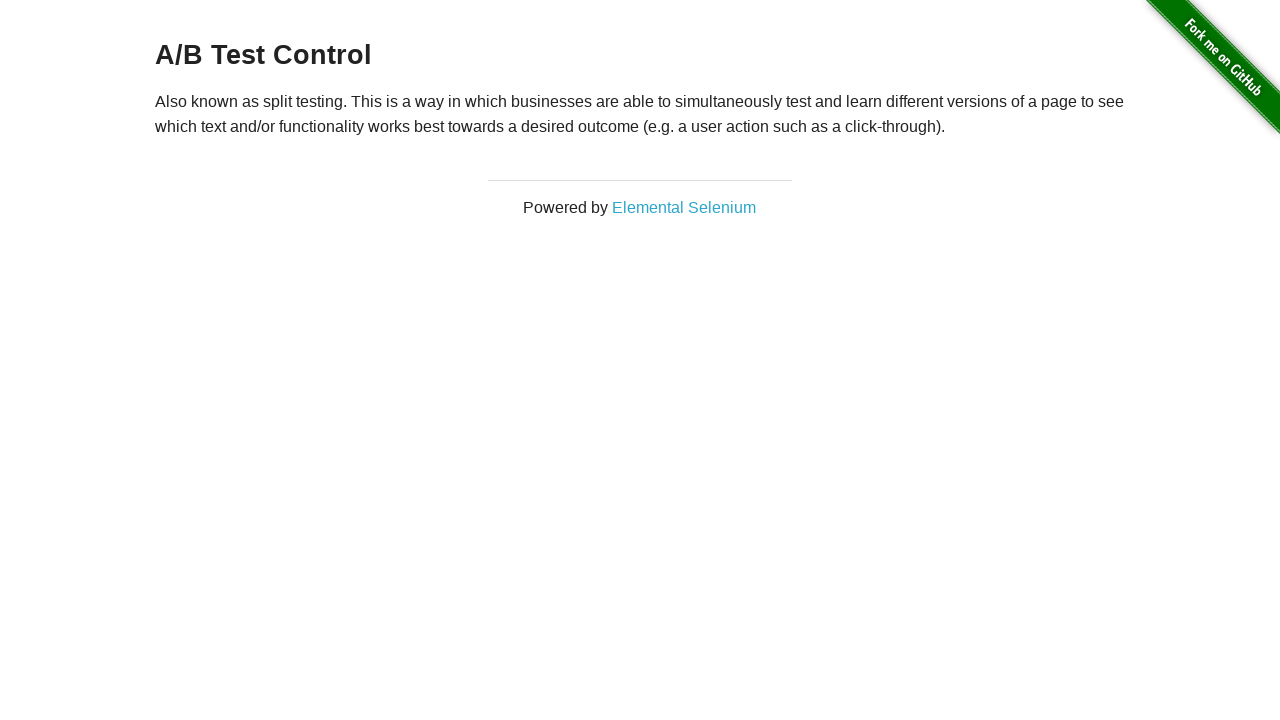

Added optimizelyOptOut cookie to context
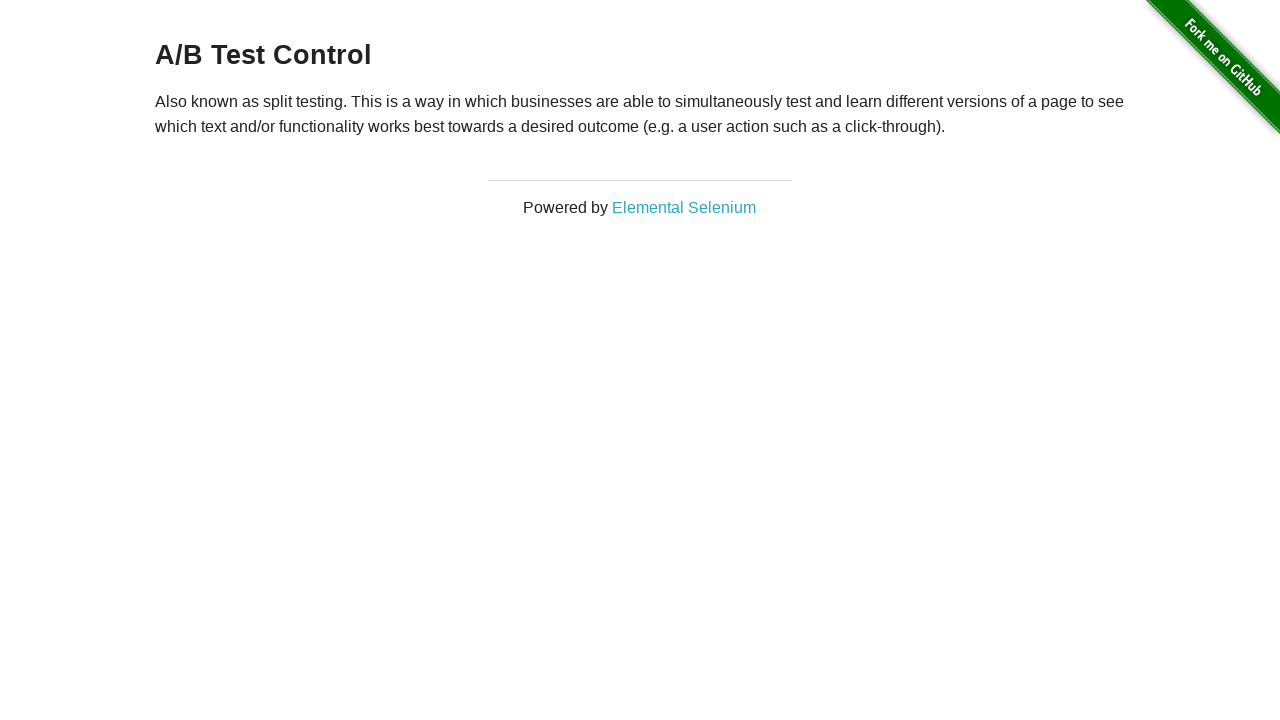

Reloaded page to apply opt-out cookie
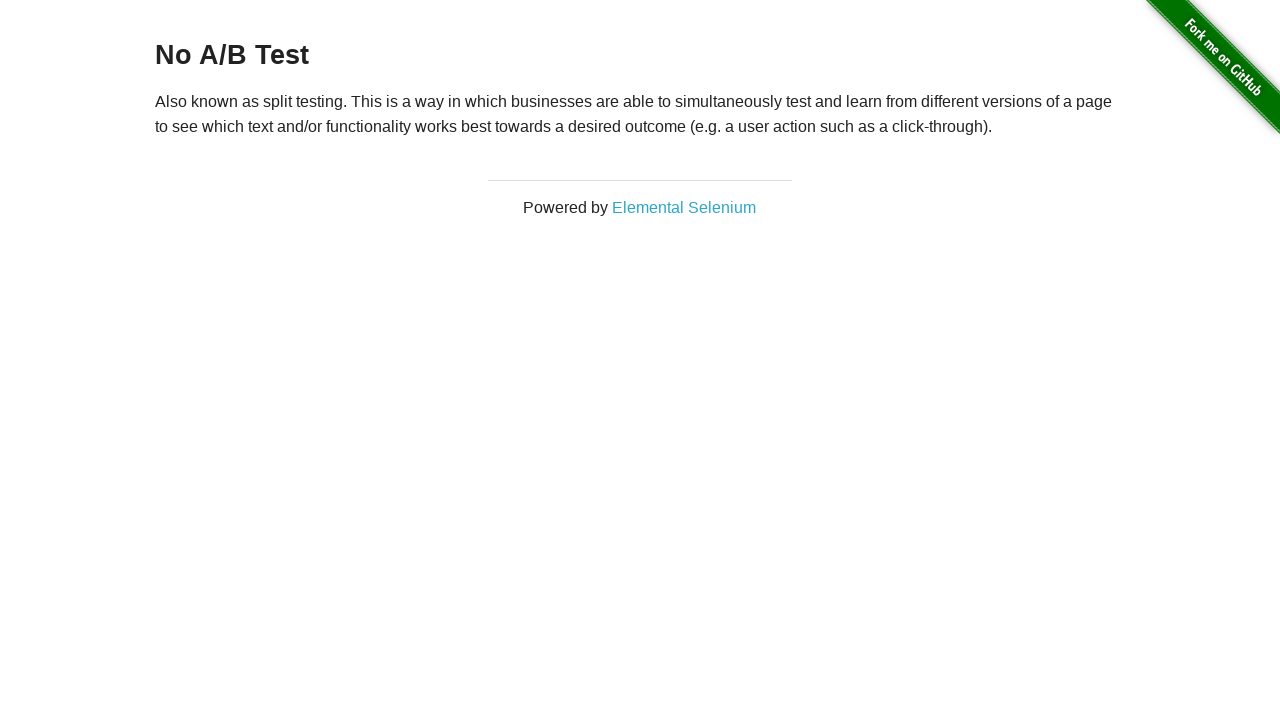

Retrieved heading text content after page reload
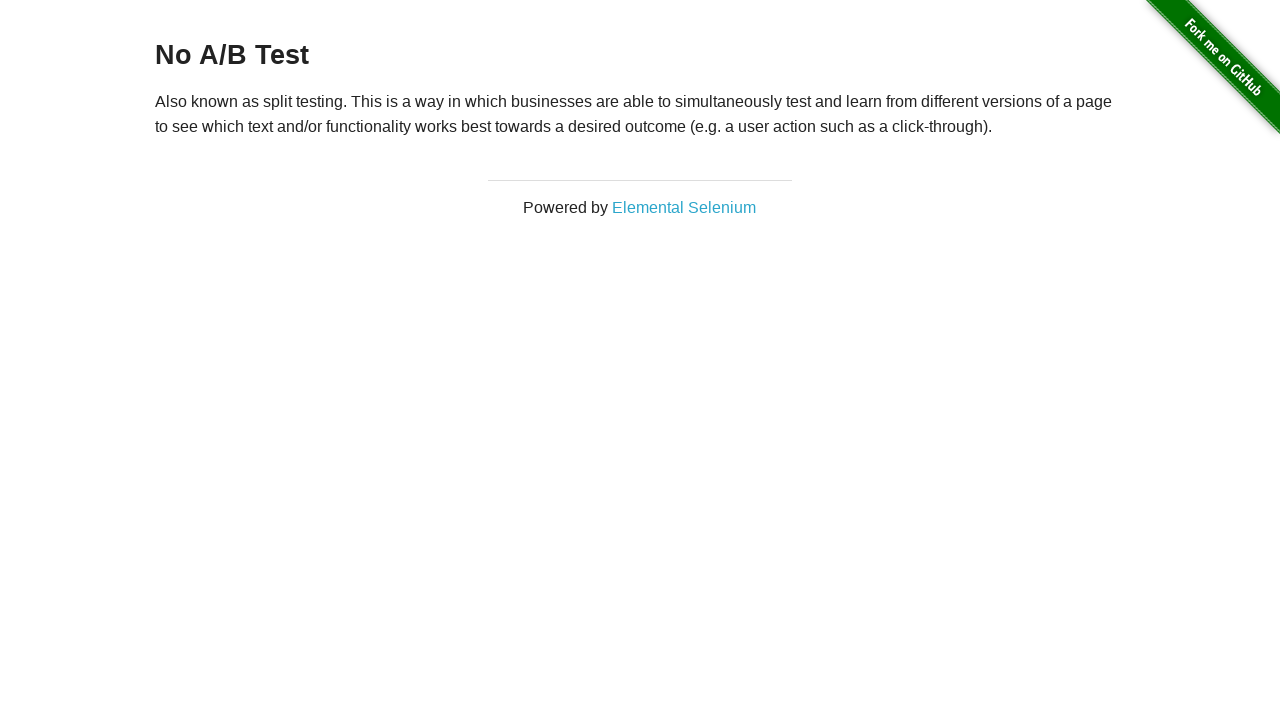

Verified heading now starts with 'No A/B Test' after opt-out
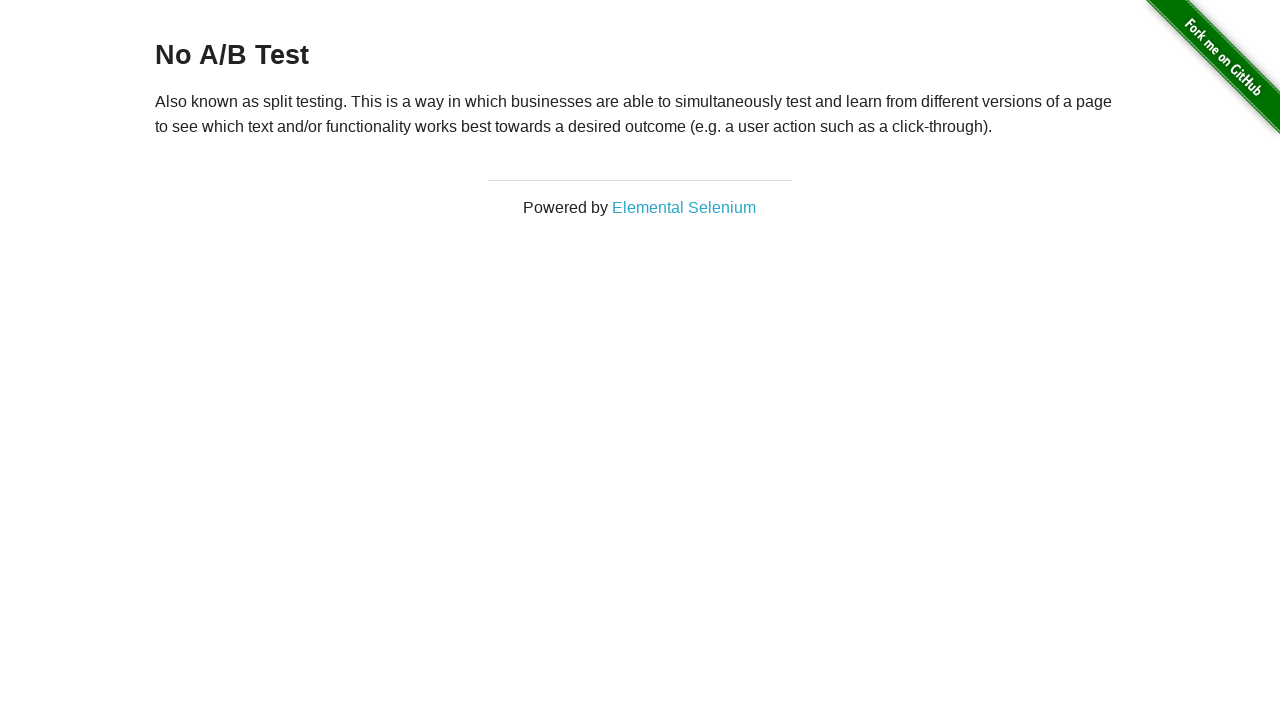

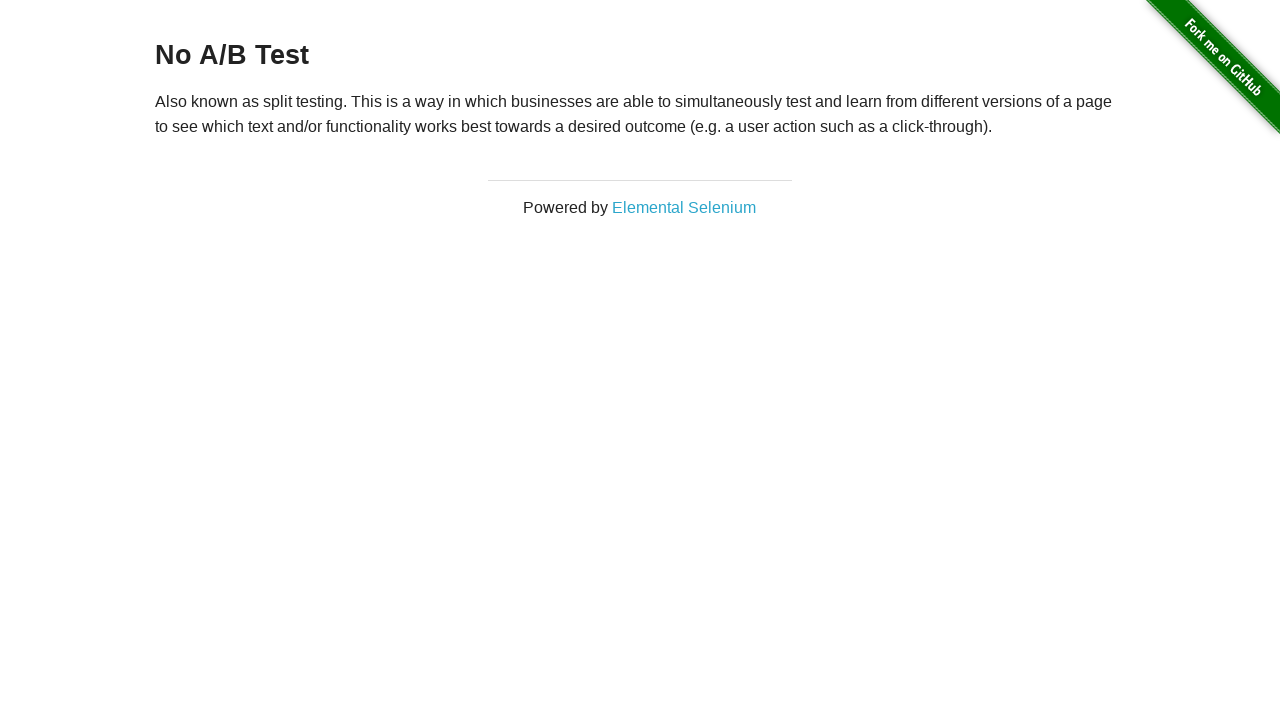